Tests JavaScript confirm alert handling by clicking a button that triggers a confirm dialog, accepting it, then clicking again and dismissing it

Starting URL: https://v1.training-support.net/selenium/javascript-alerts

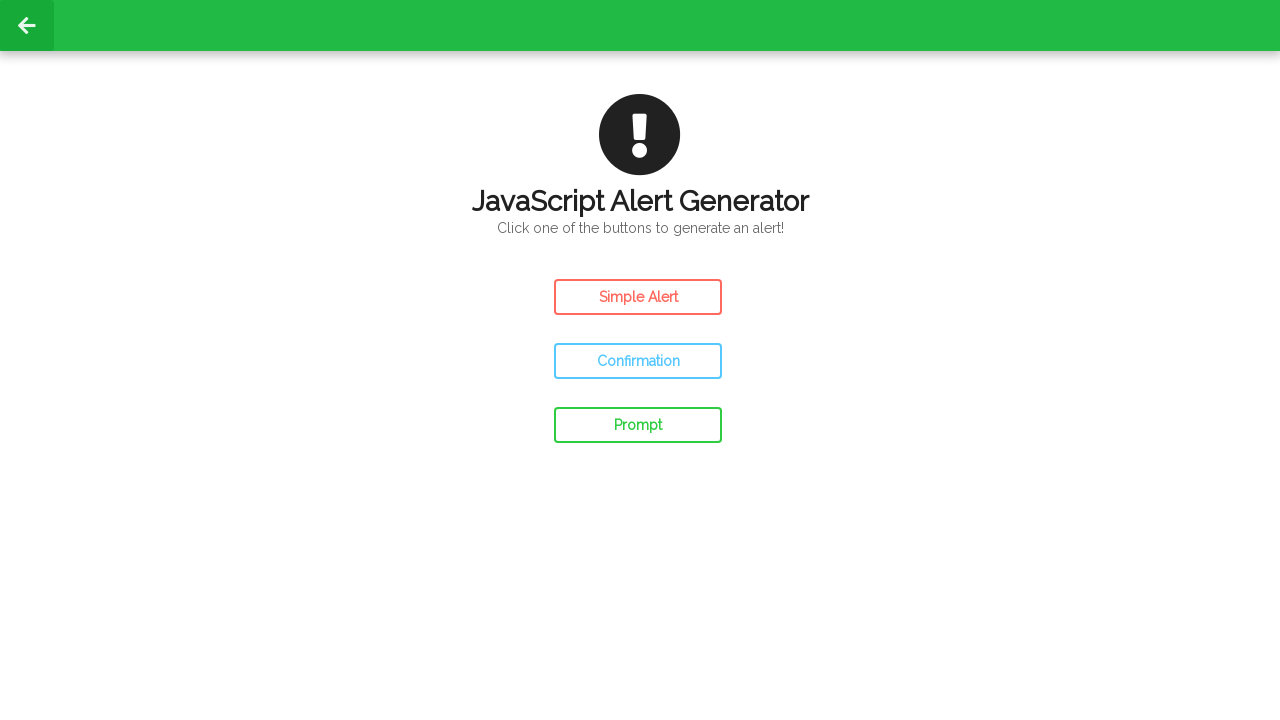

Clicked confirm button to trigger the confirm alert at (638, 361) on #confirm
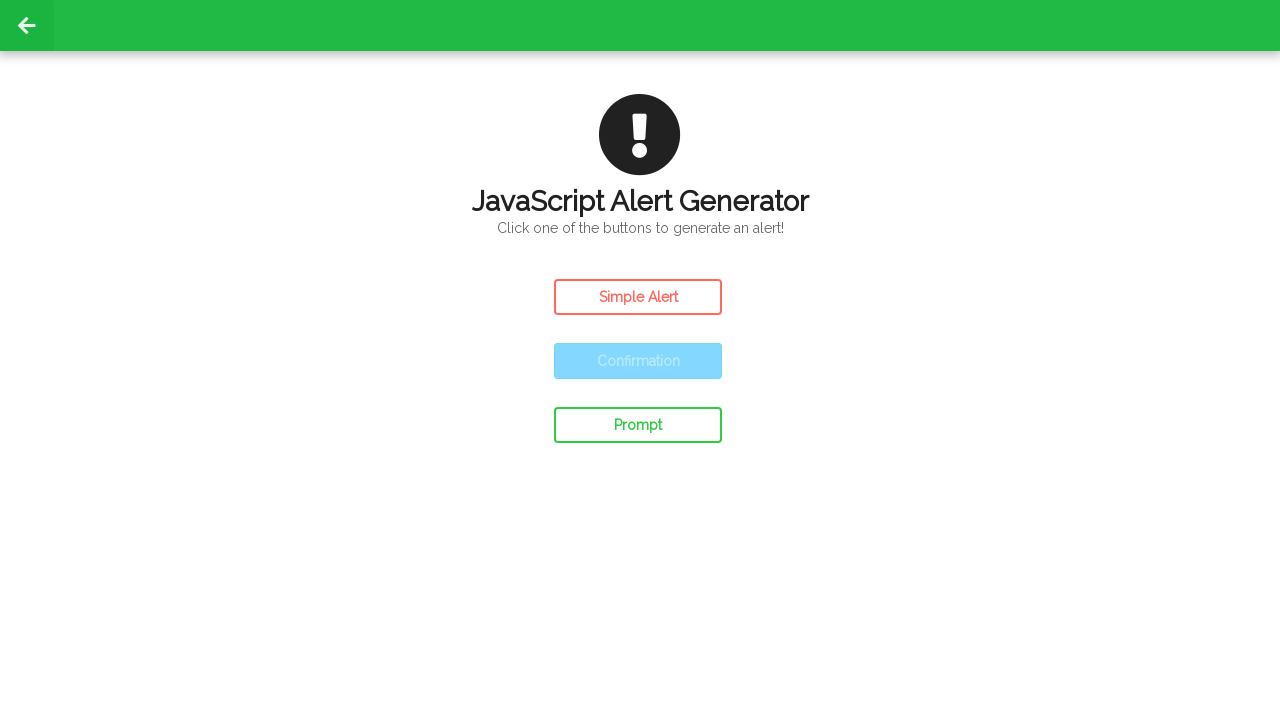

Set up dialog handler to accept confirm dialog
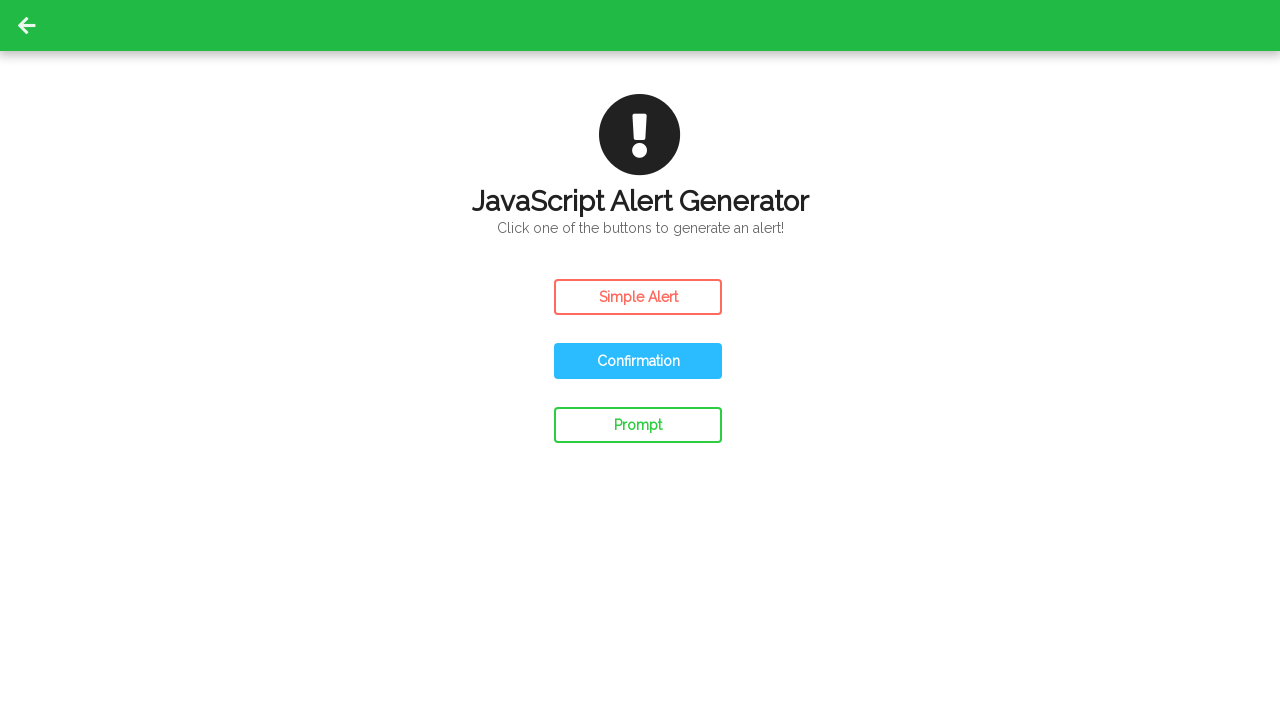

Clicked confirm button and accepted the dialog at (638, 361) on #confirm
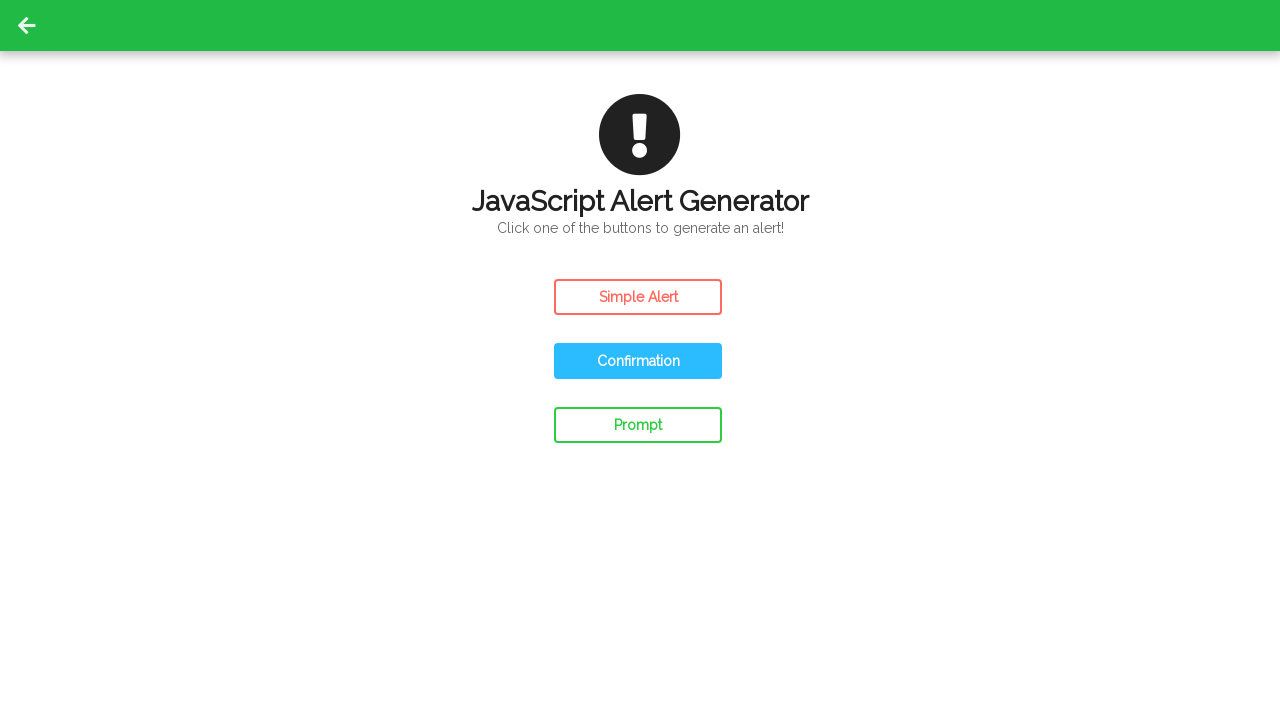

Set up dialog handler to dismiss confirm dialog
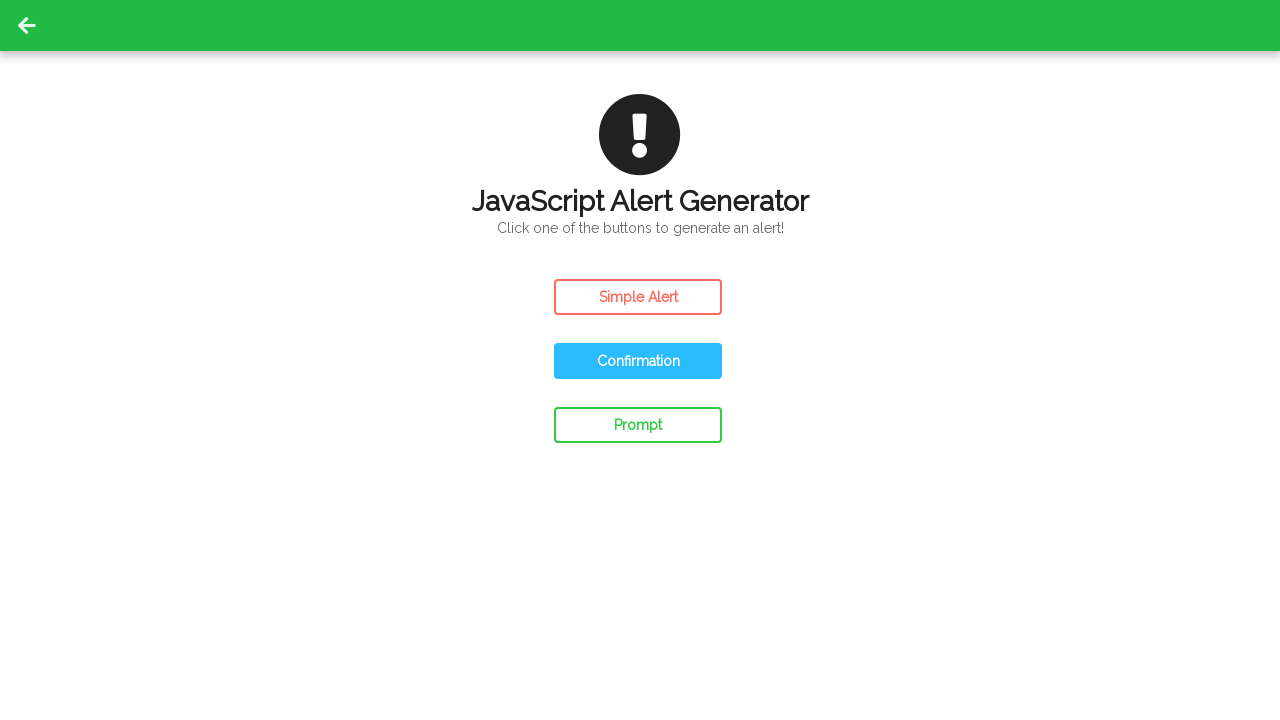

Clicked confirm button and dismissed the dialog at (638, 361) on #confirm
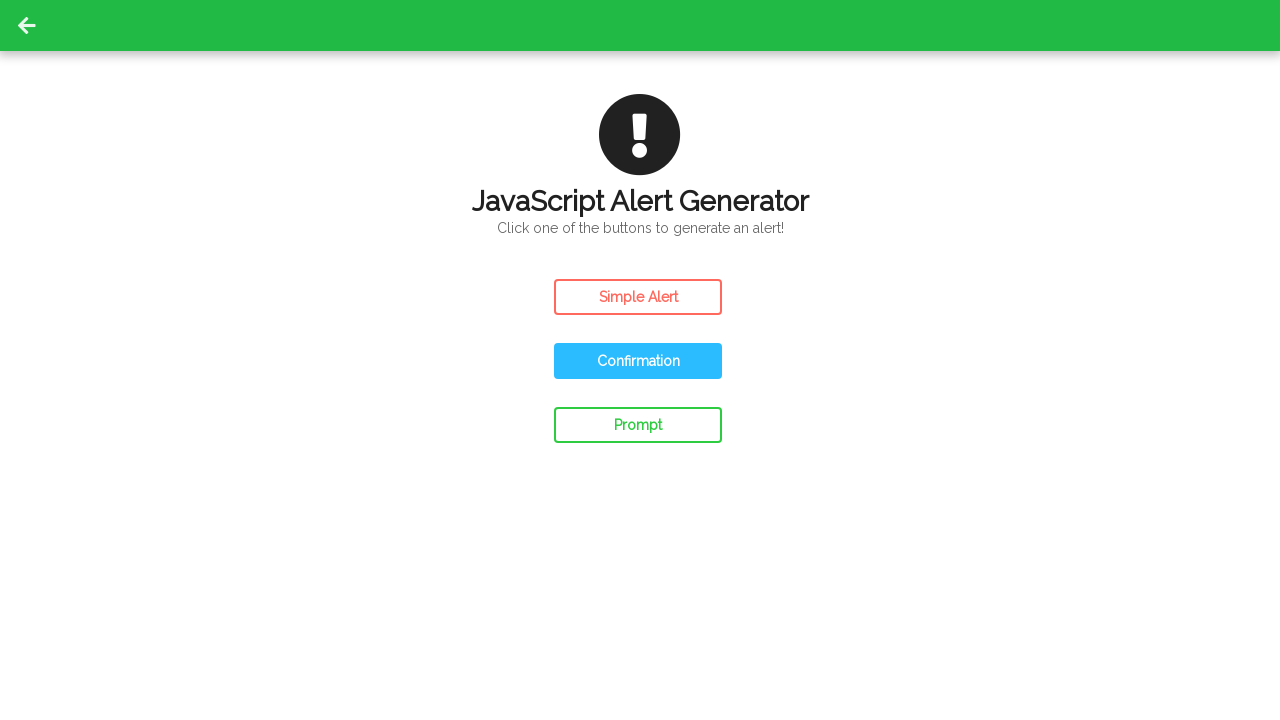

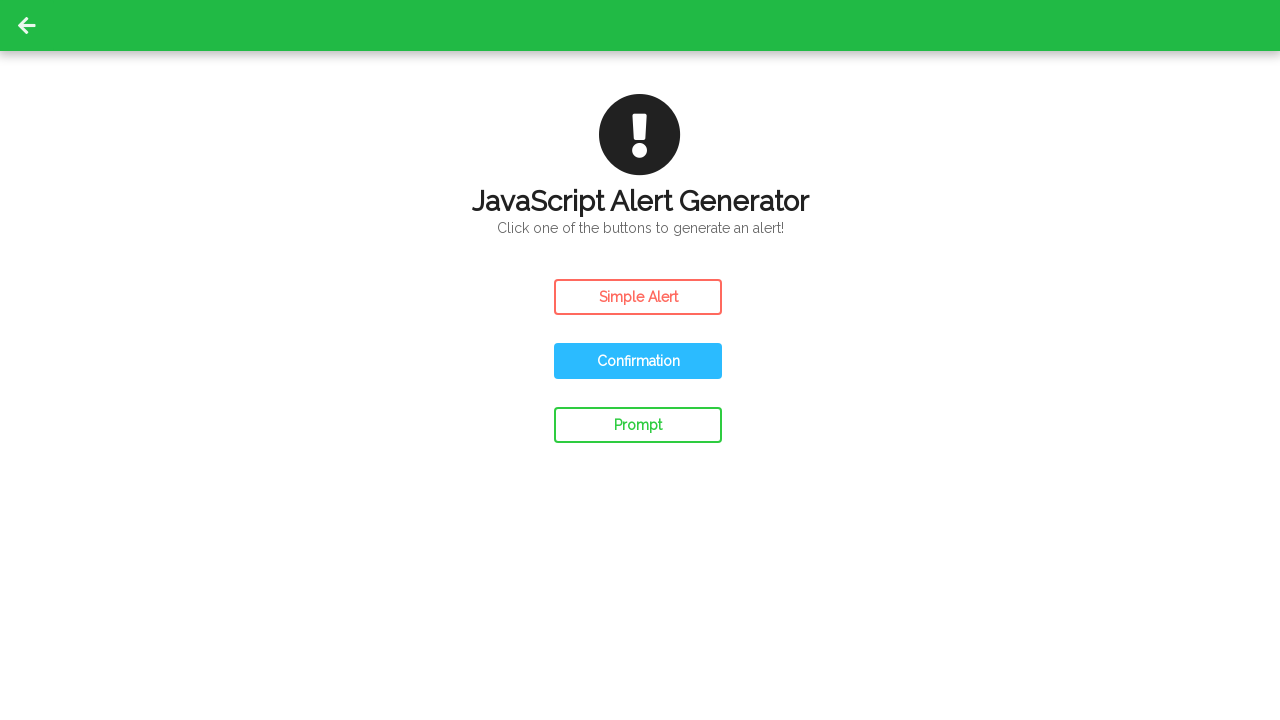